Tests W3Schools try-it editor by switching to iframe, executing JavaScript function, and highlighting submit button

Starting URL: https://www.w3schools.com/jsref/tryit.asp?filename=tryjsref_submit_get

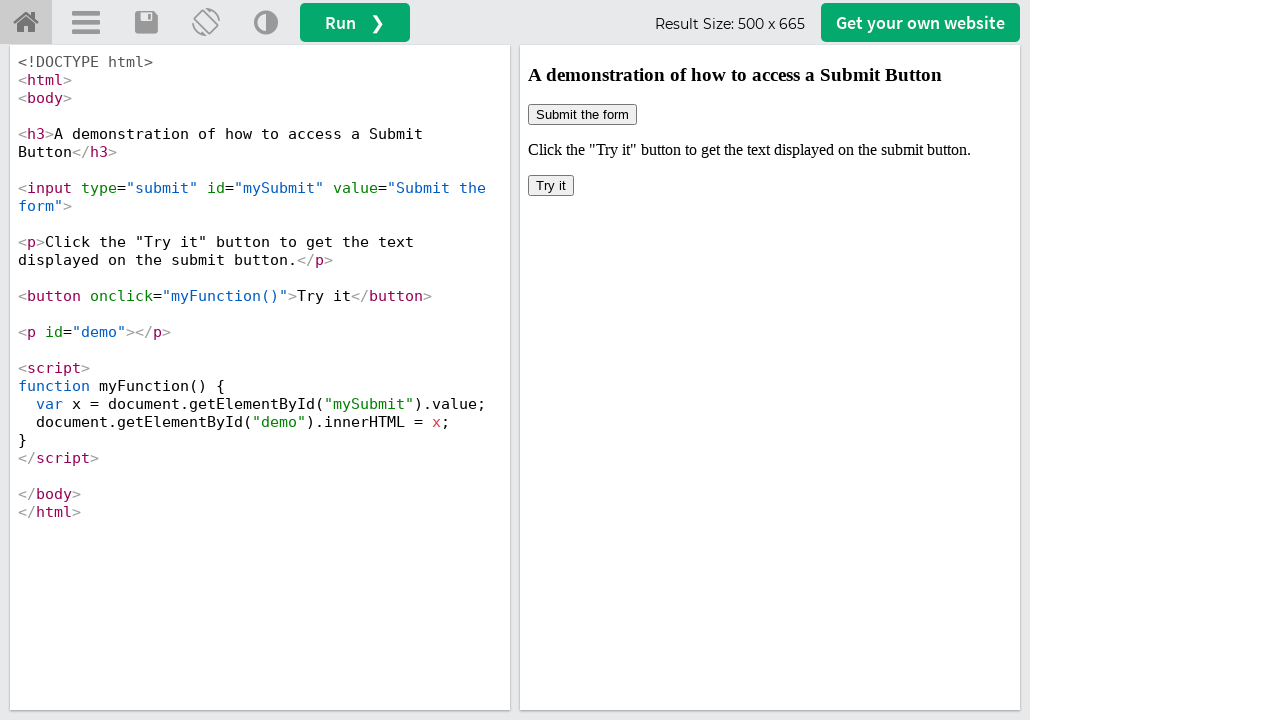

Switched to iframeResult iframe
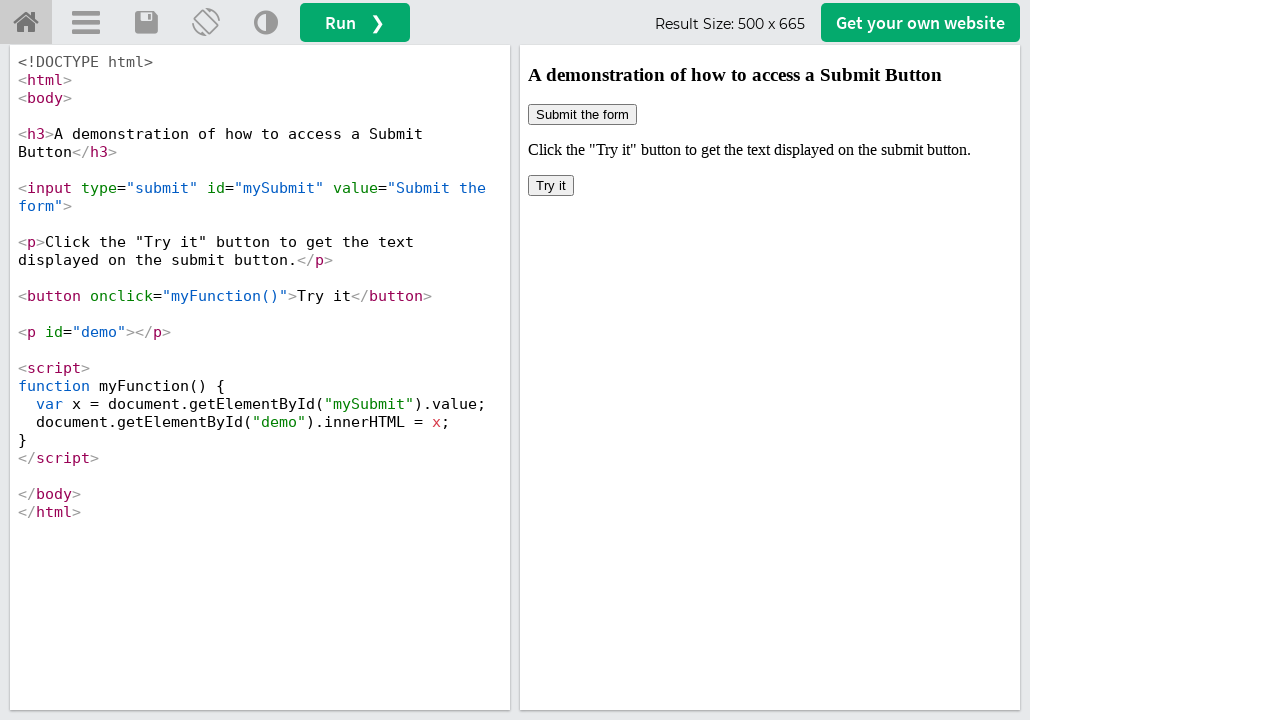

Executed myFunction() in iframe
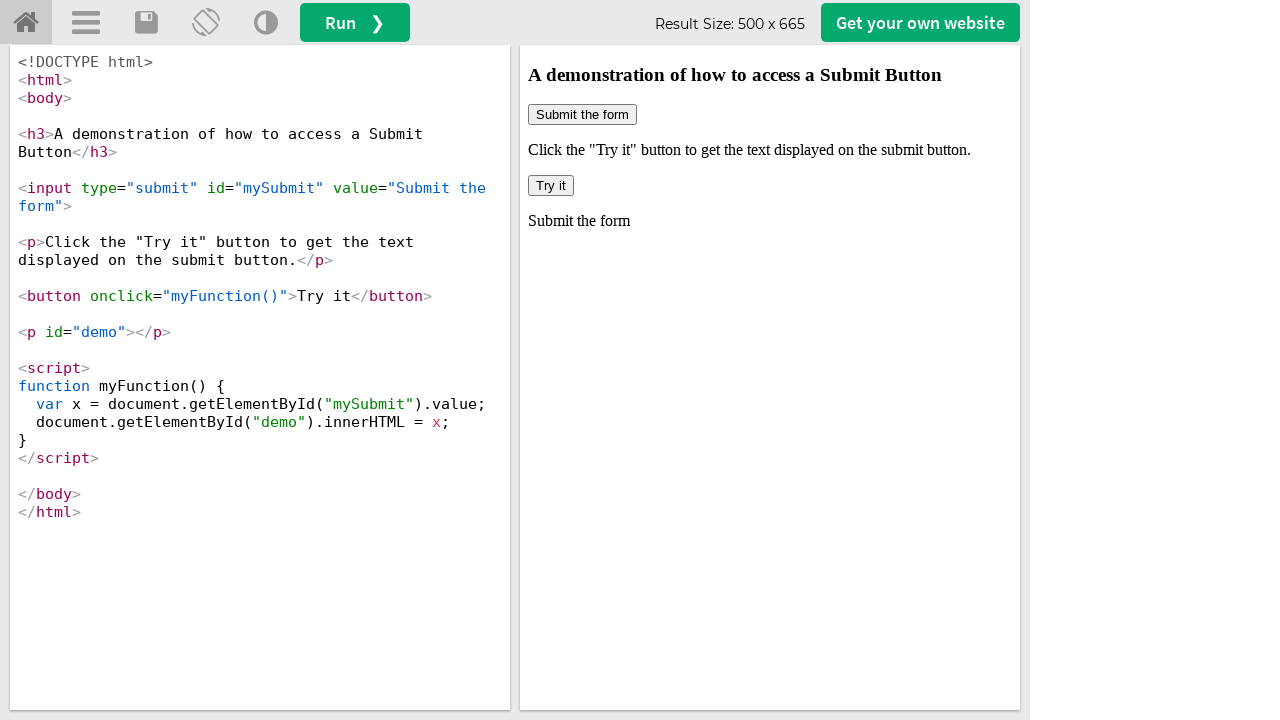

Located submit button with id 'mySubmit'
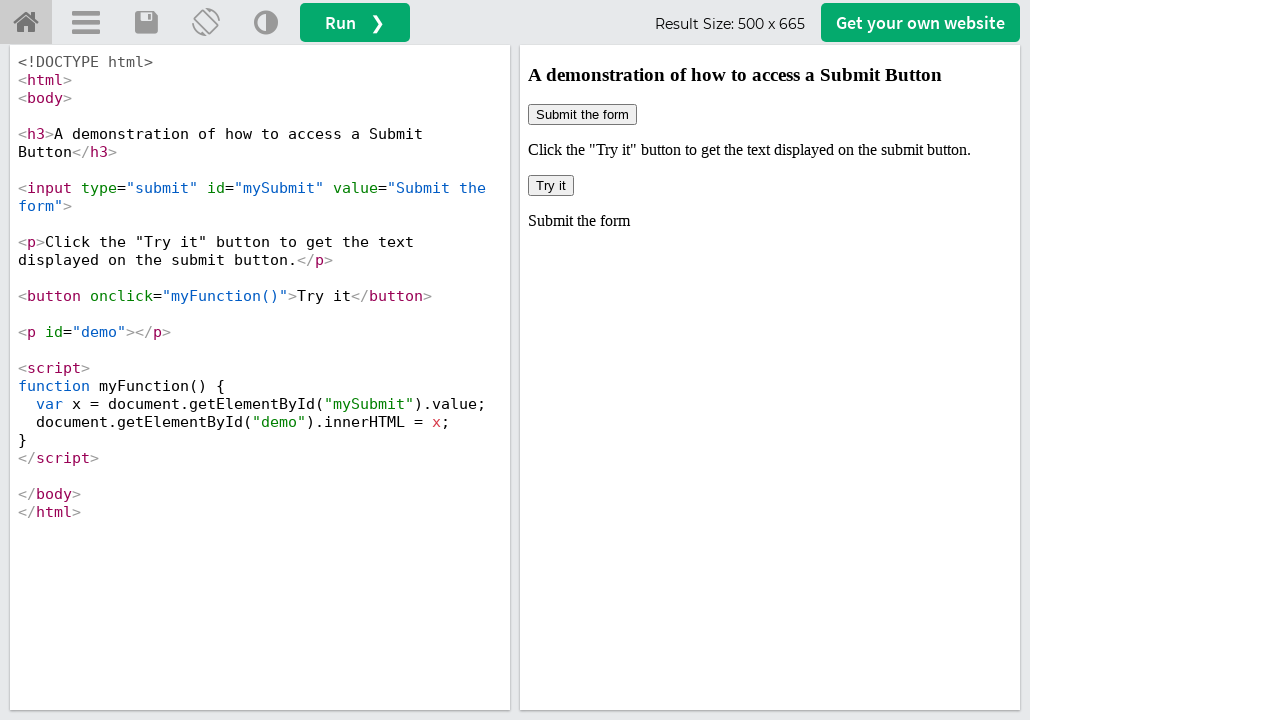

Applied red border styling to submit button
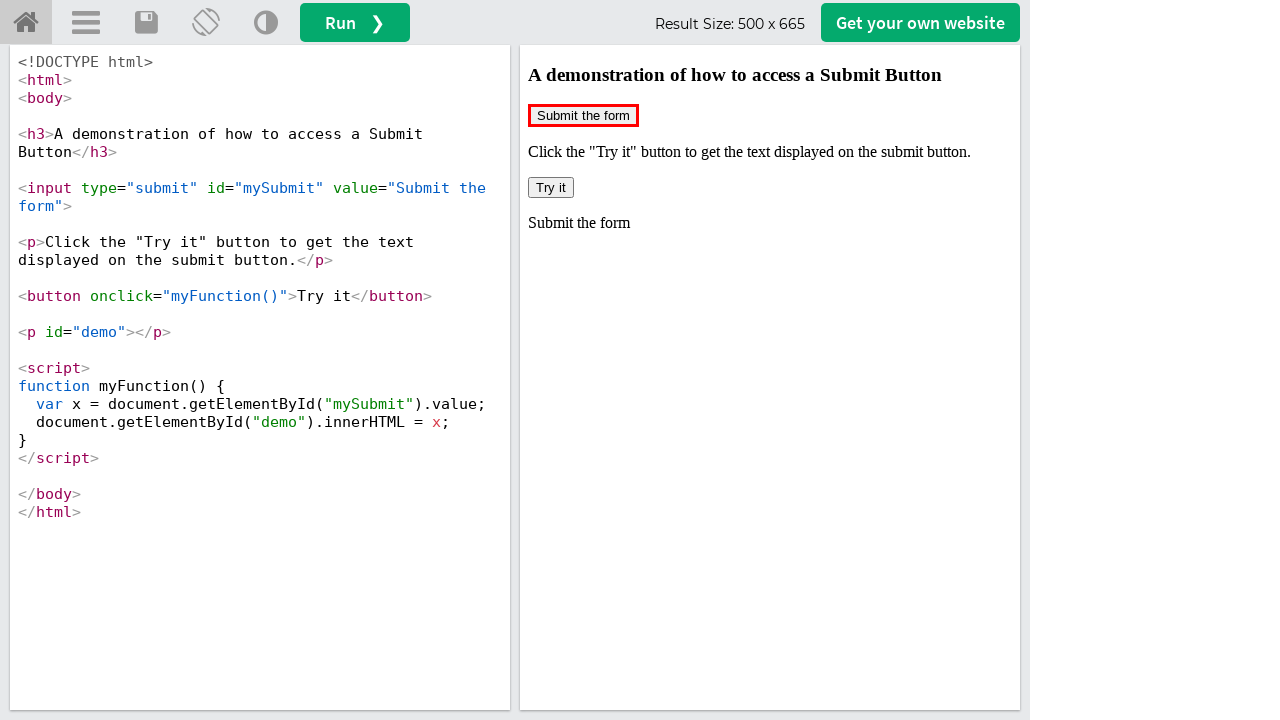

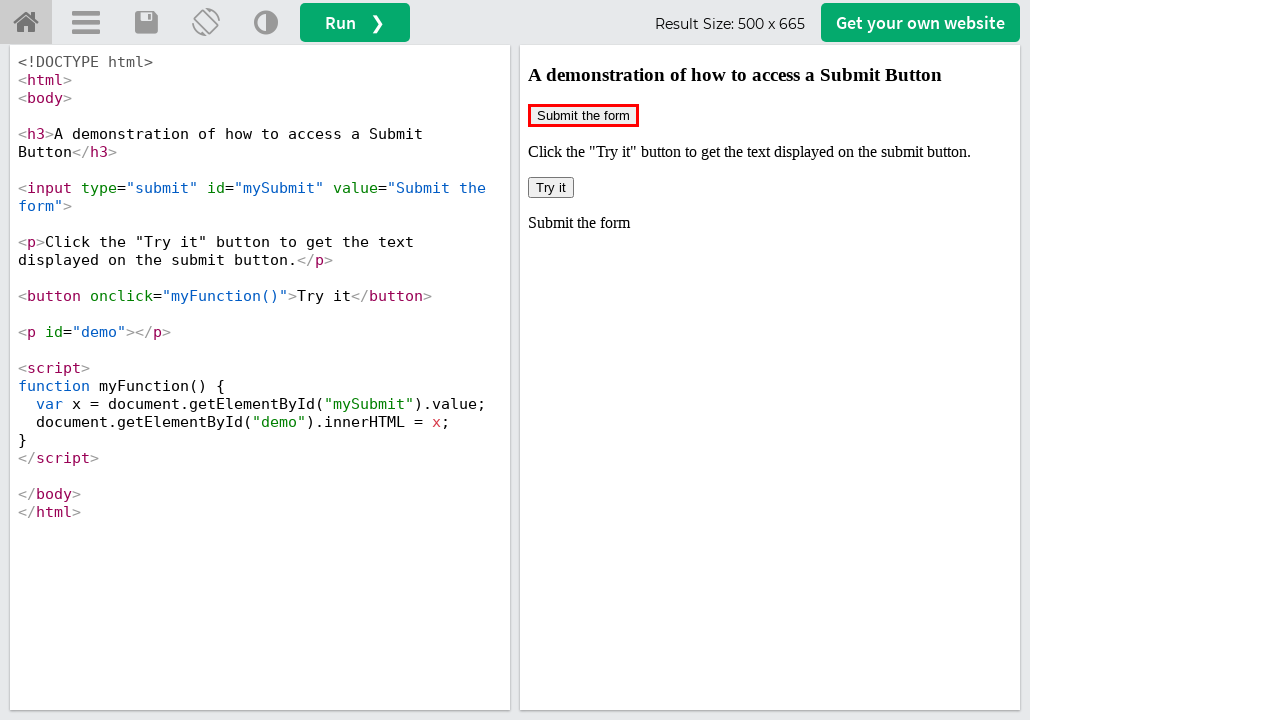